Tests alert handling by clicking a button that triggers an alert and accepting it

Starting URL: https://demoqa.com/alerts

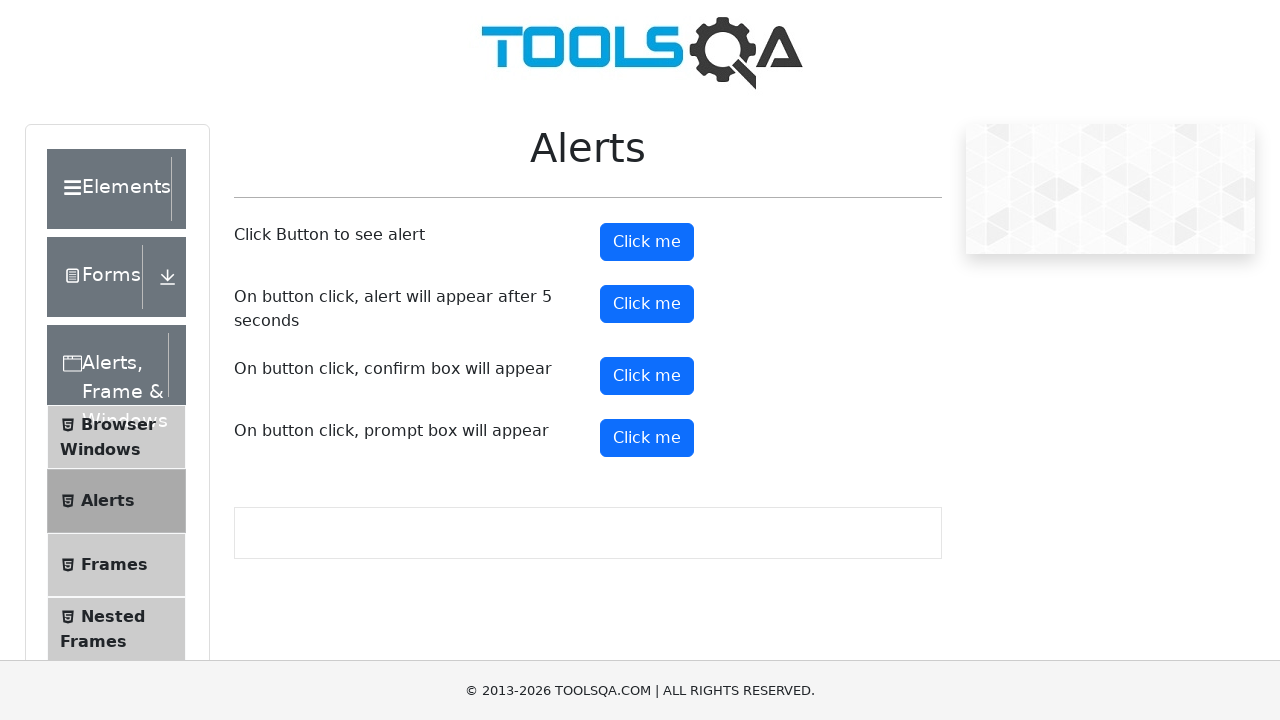

Scrolled down 1000px to make alert button visible
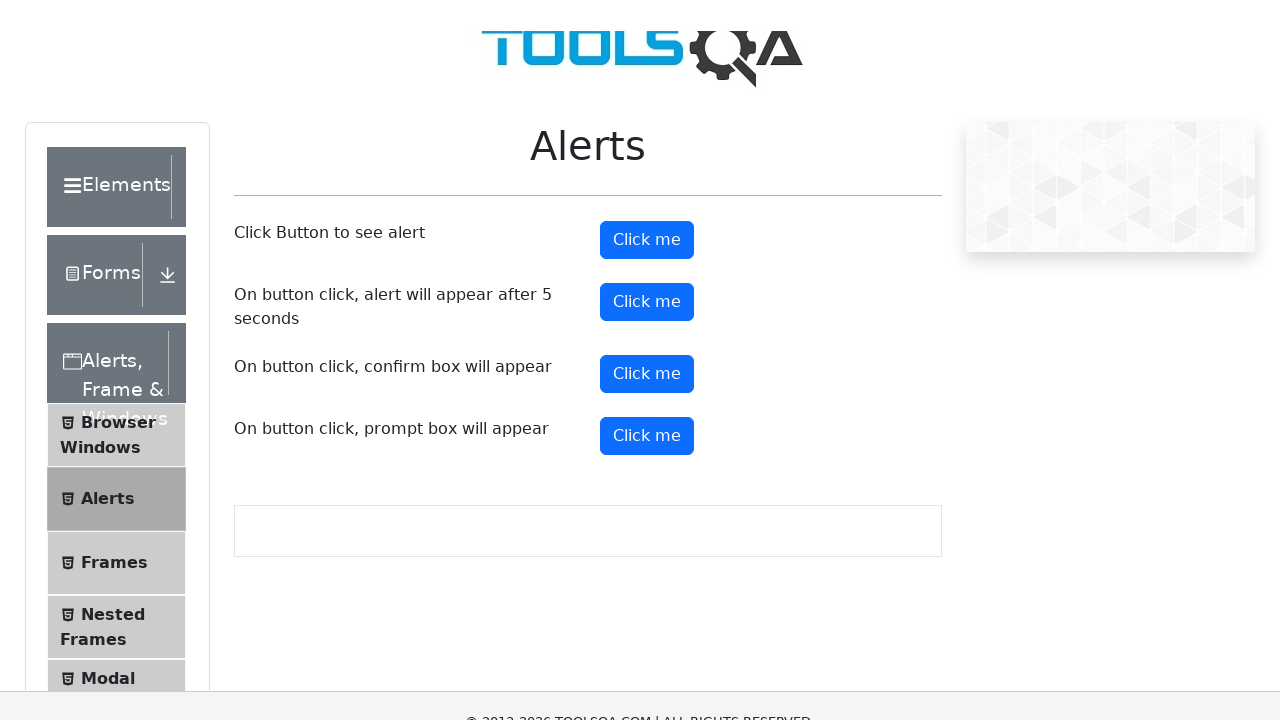

Clicked the alert button to trigger alert at (647, 19) on button#alertButton
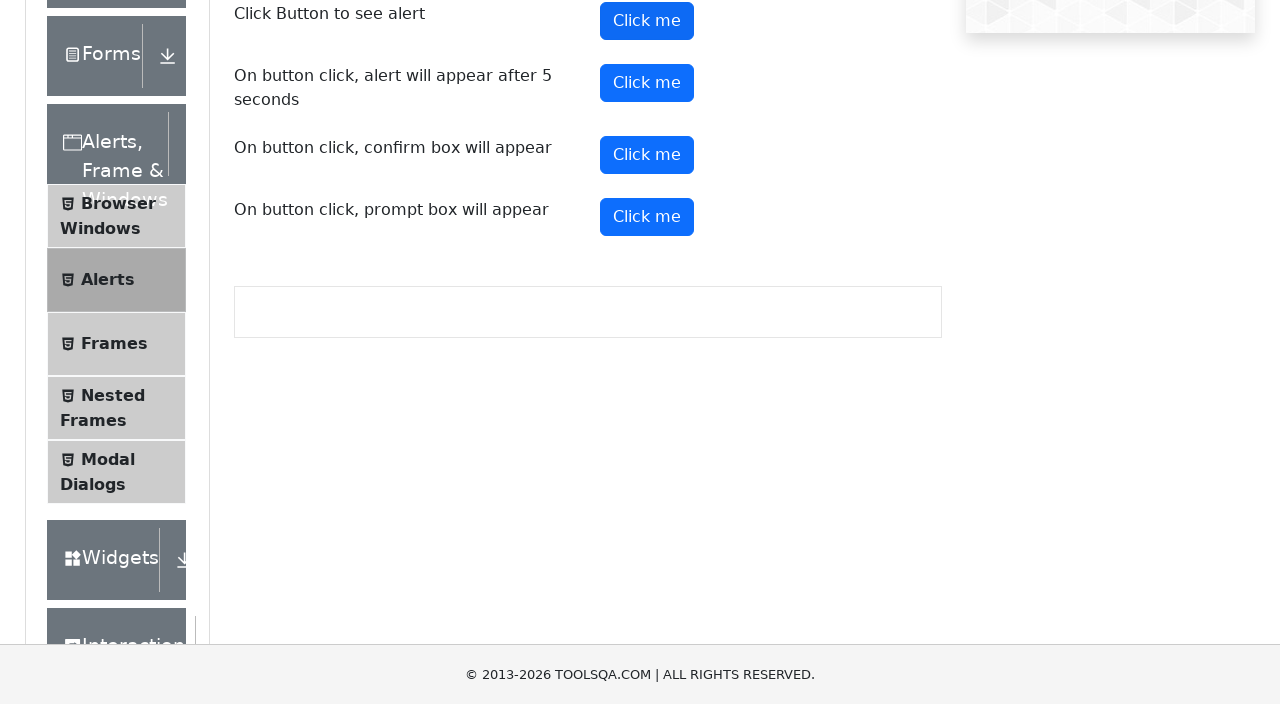

Set up dialog handler to accept alerts
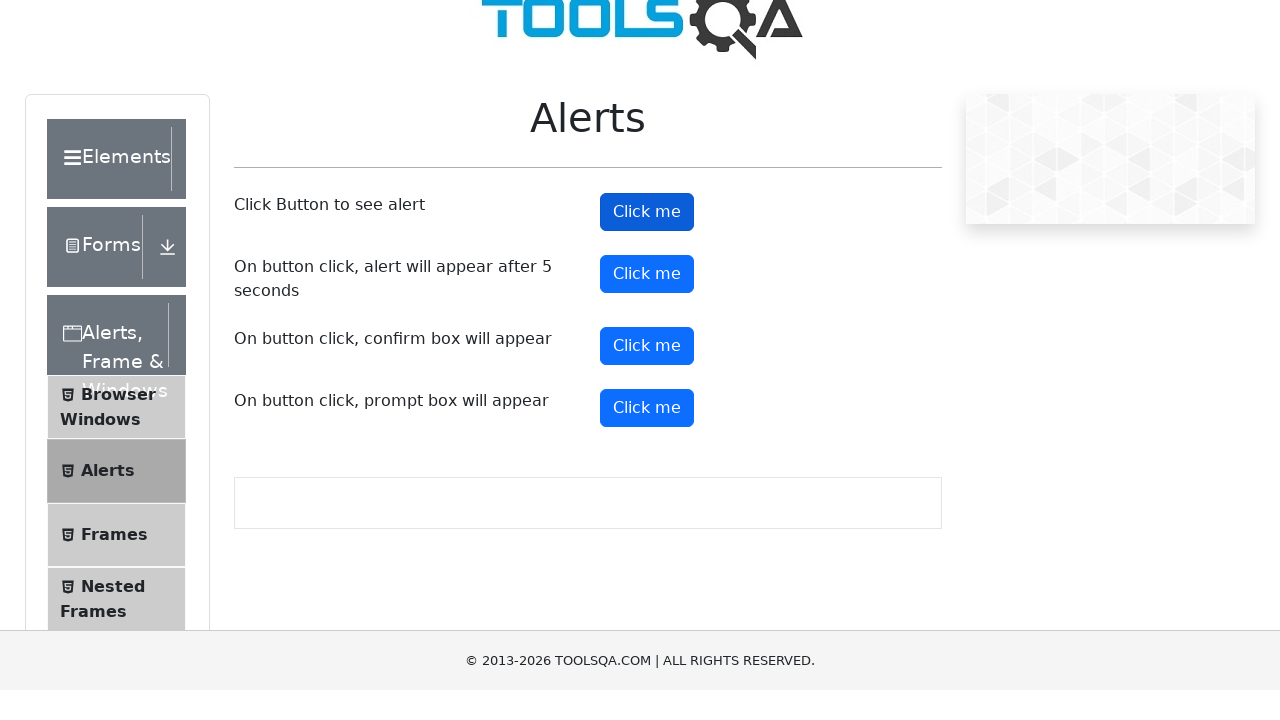

Waited 1000ms for alert to be processed
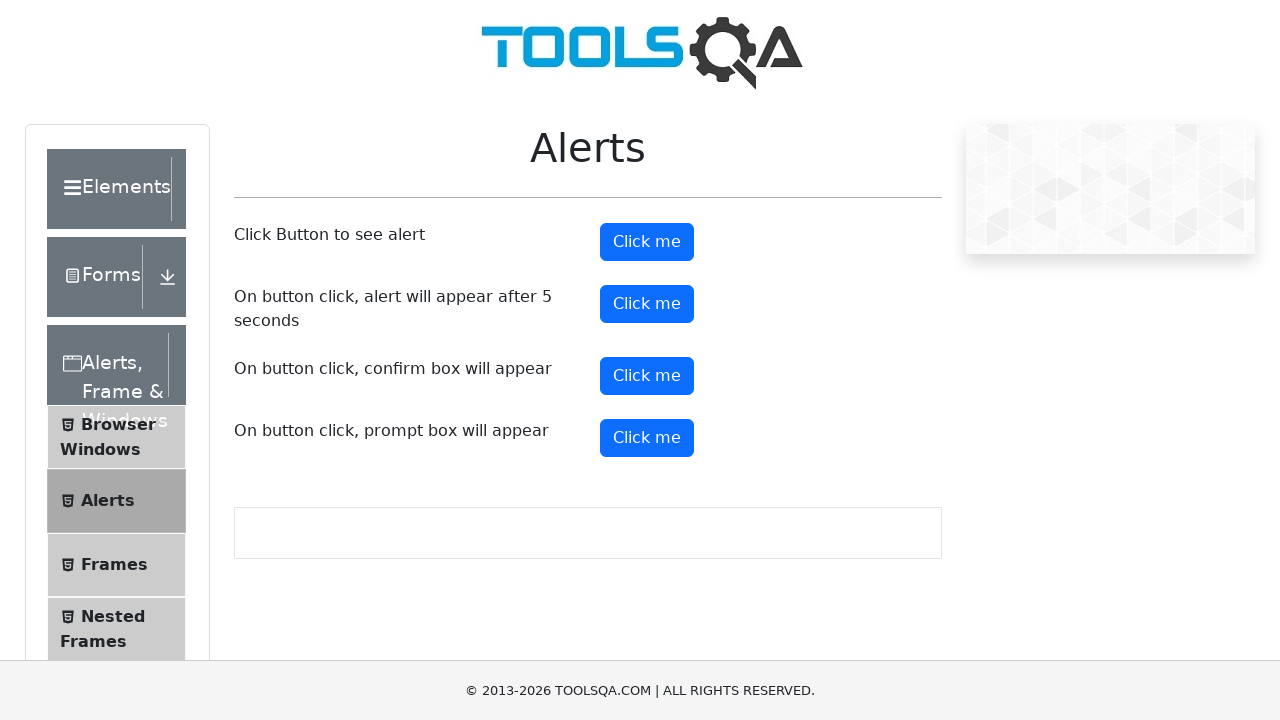

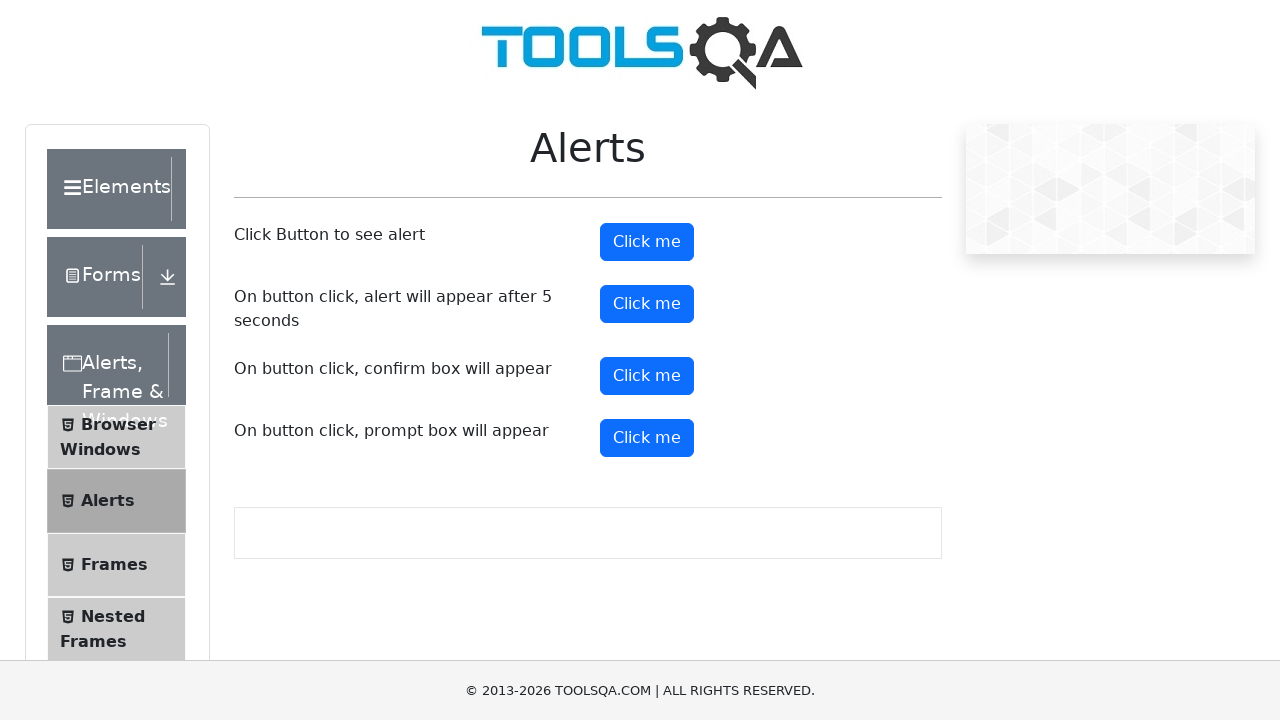